Tests JavaScript prompt alert handling by clicking a button that triggers a JS prompt, entering text into the prompt, accepting it, and verifying the result text is displayed correctly.

Starting URL: http://the-internet.herokuapp.com/javascript_alerts

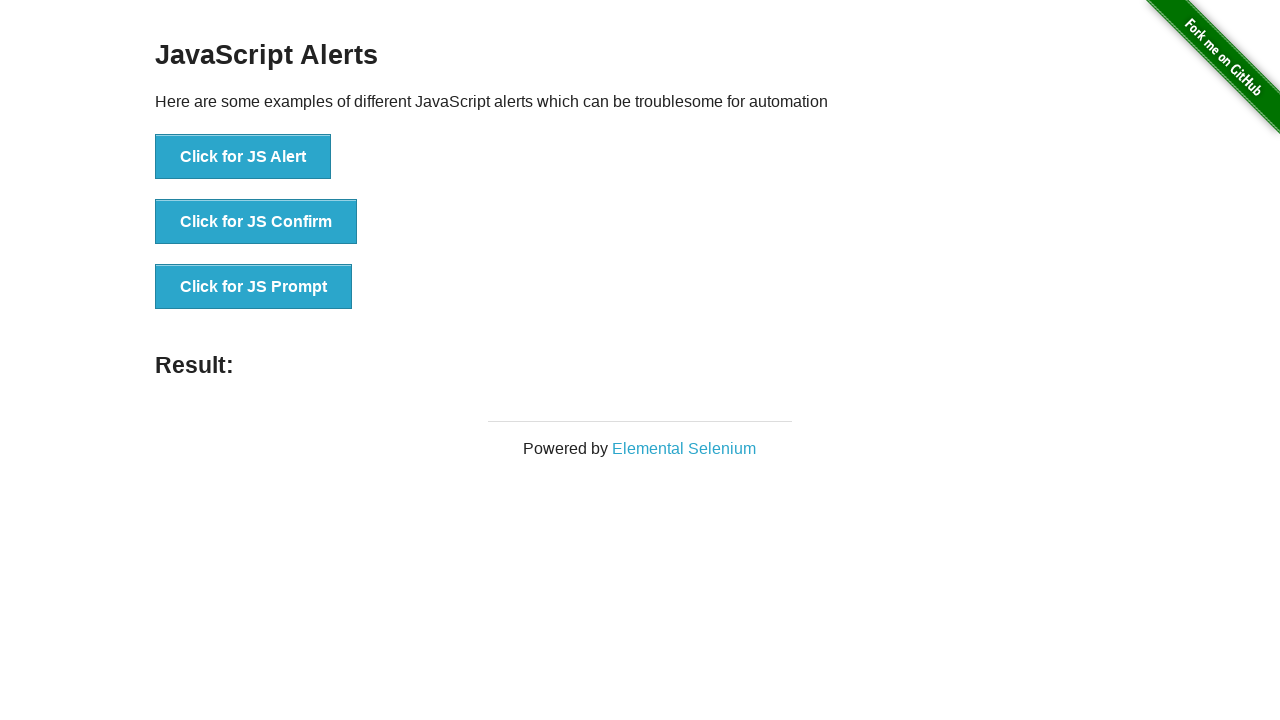

Clicked button to trigger JS Prompt dialog at (254, 287) on xpath=//button[.='Click for JS Prompt']
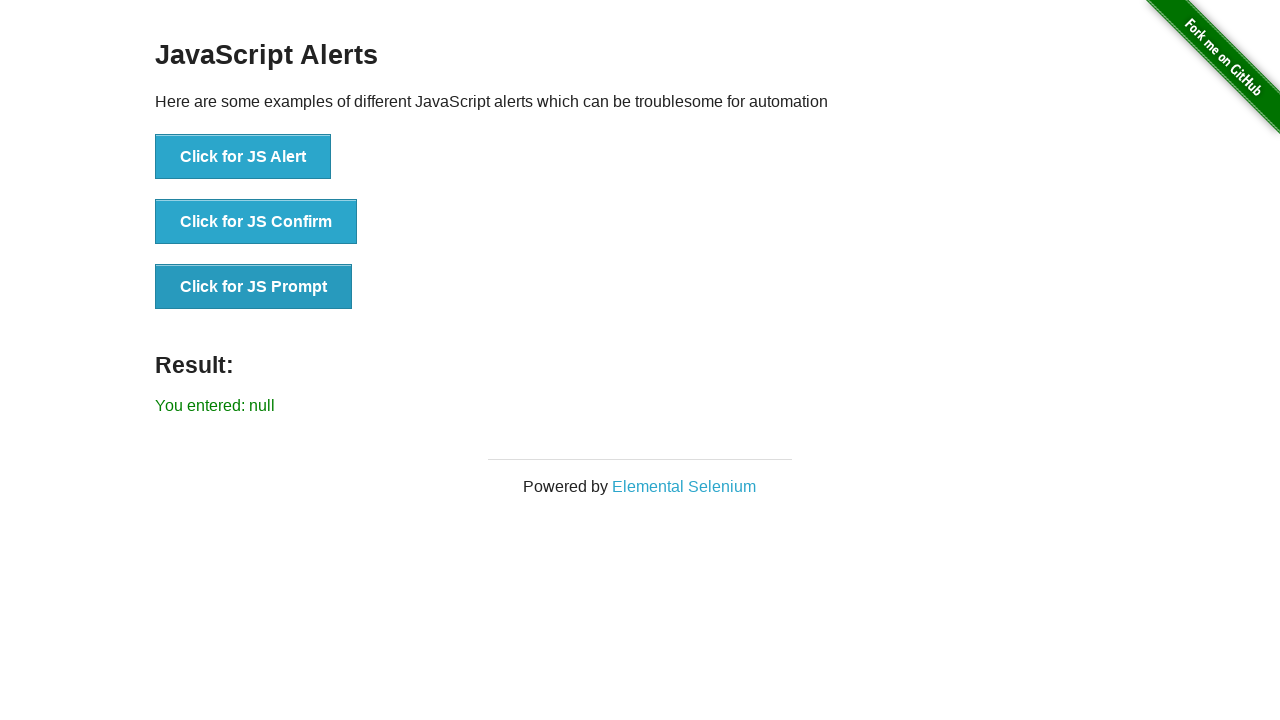

Set up dialog handler to accept prompt with 'some text'
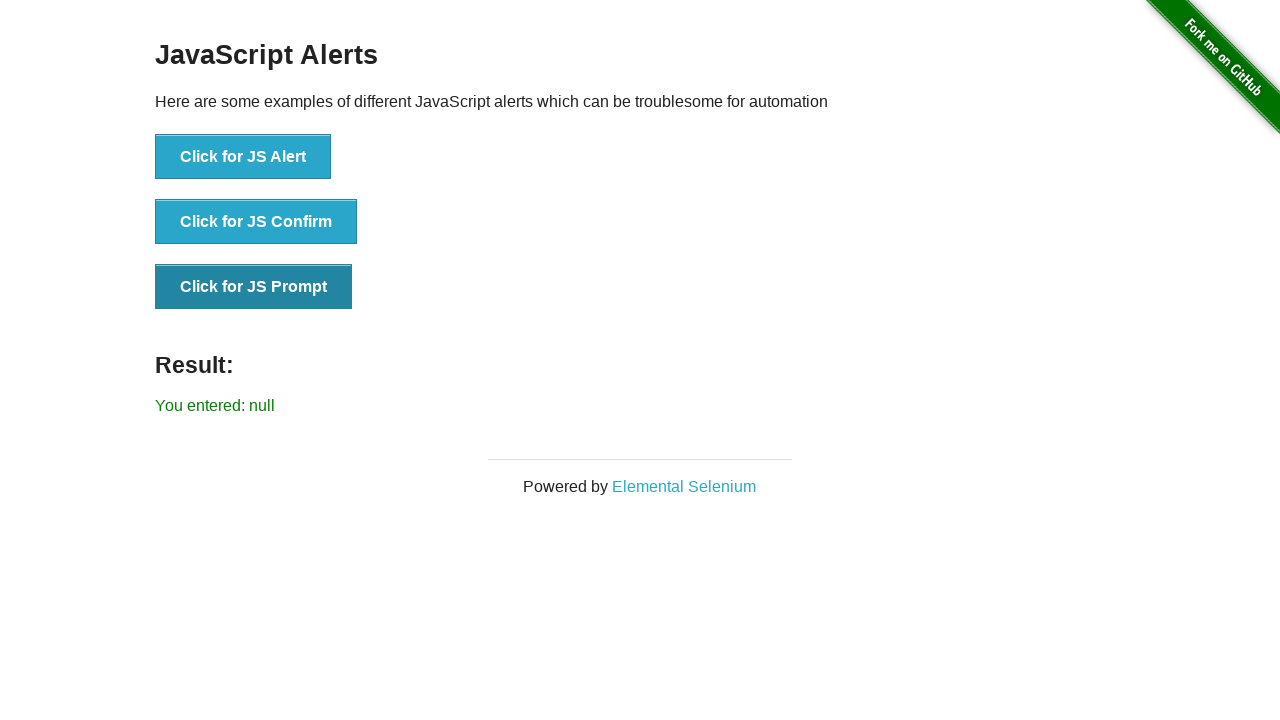

Clicked button again to trigger JS Prompt with handler active at (254, 287) on xpath=//button[.='Click for JS Prompt']
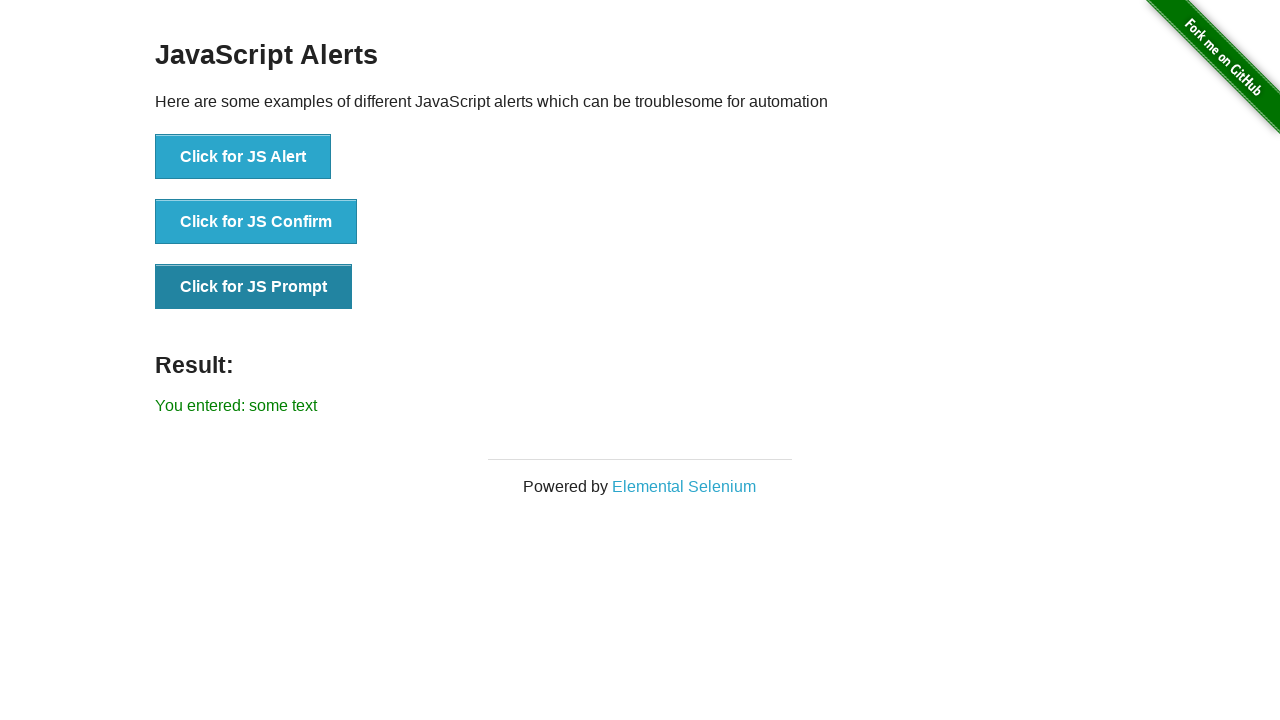

Result element loaded after accepting prompt
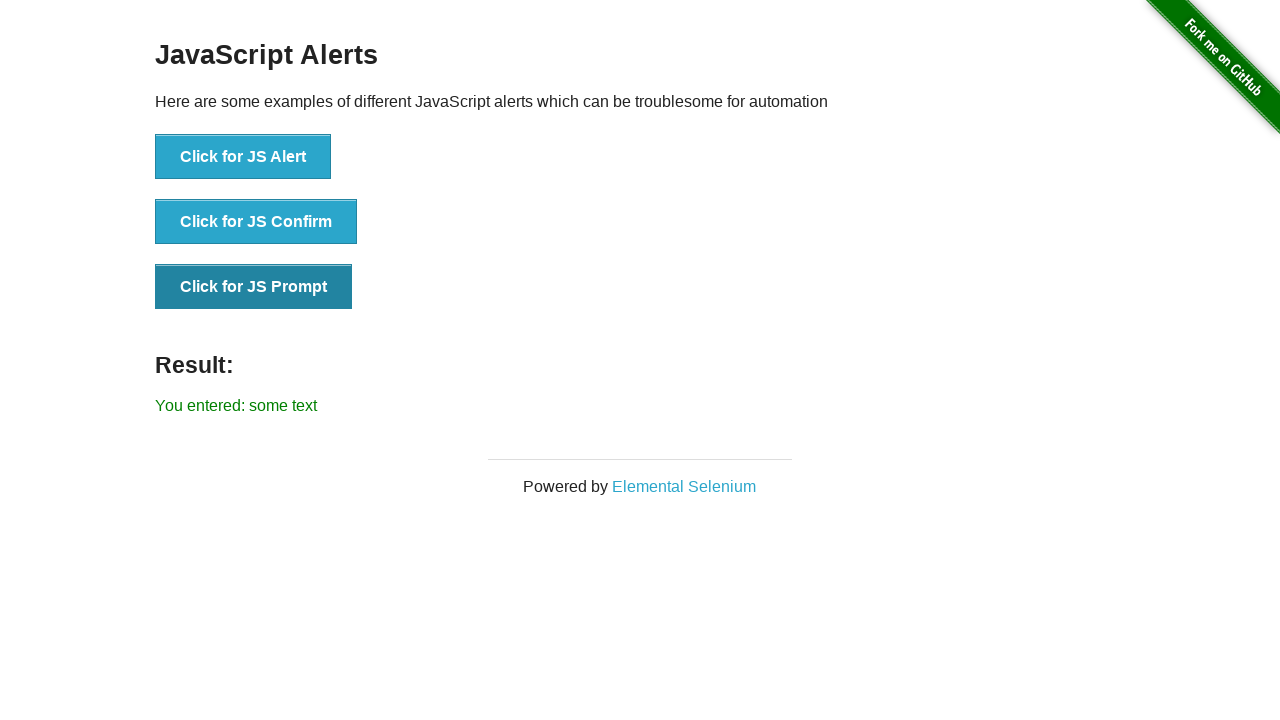

Retrieved result text content
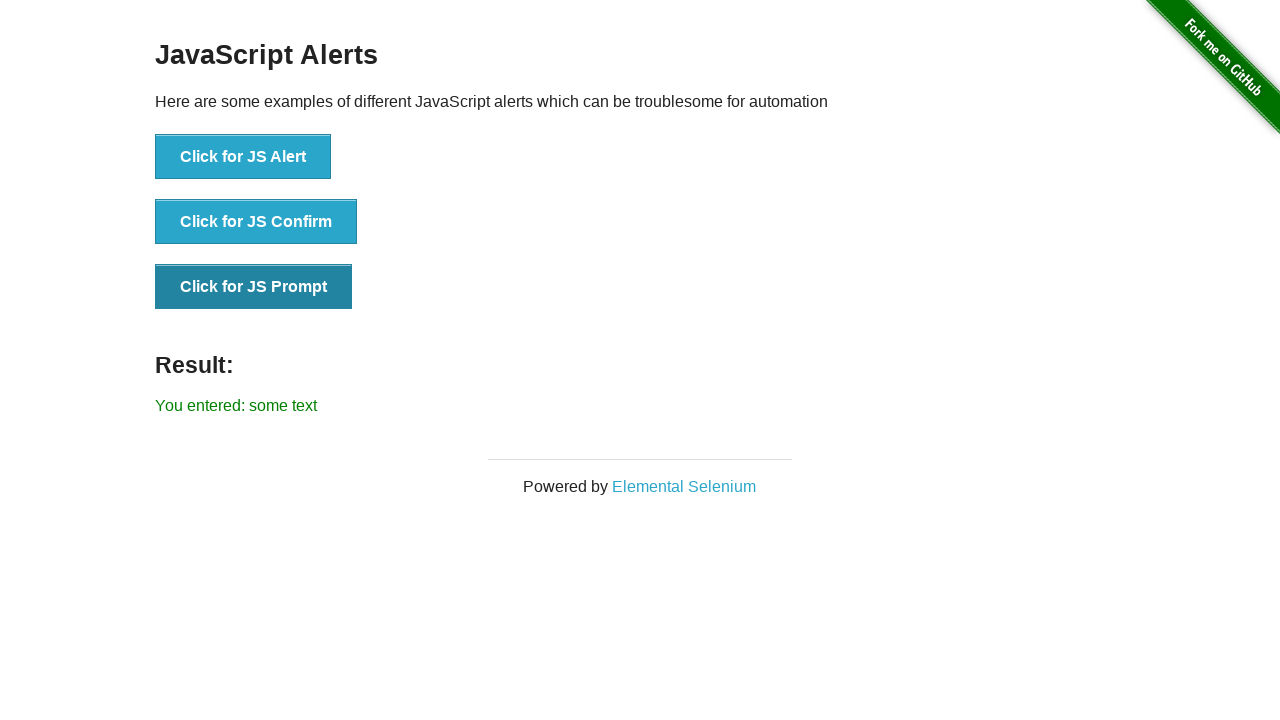

Verified result text matches expected value 'You entered: some text'
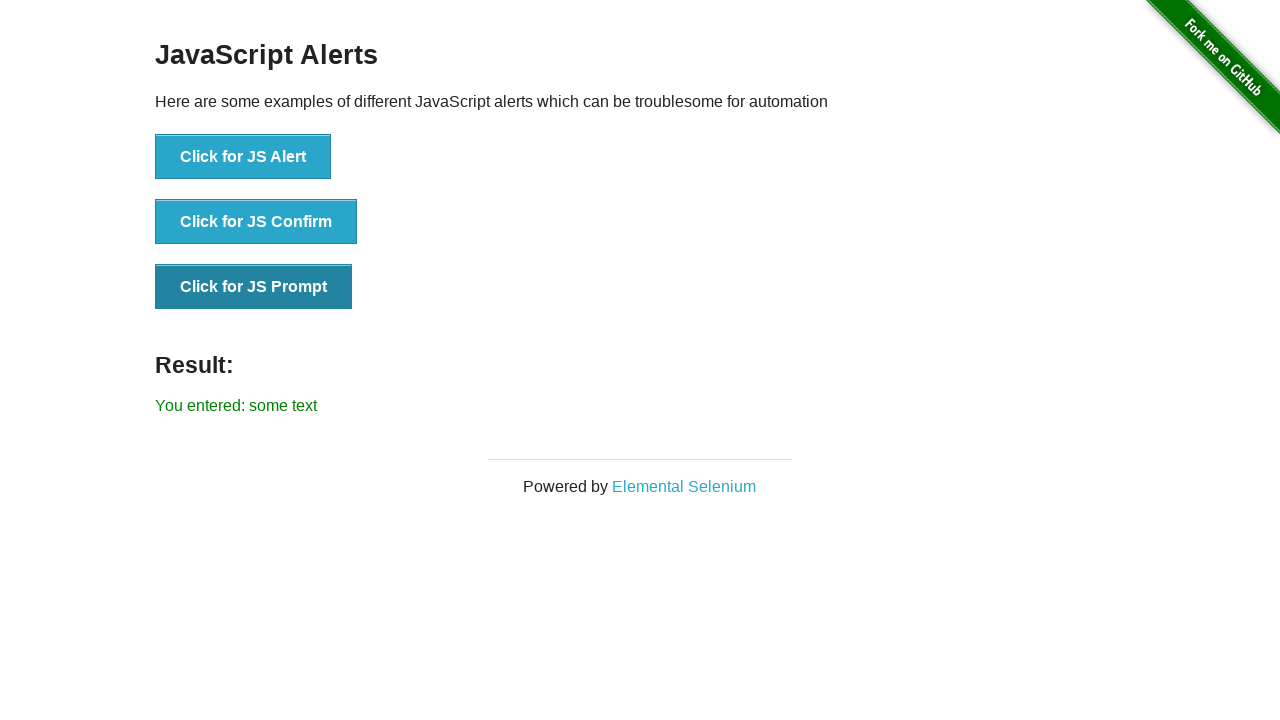

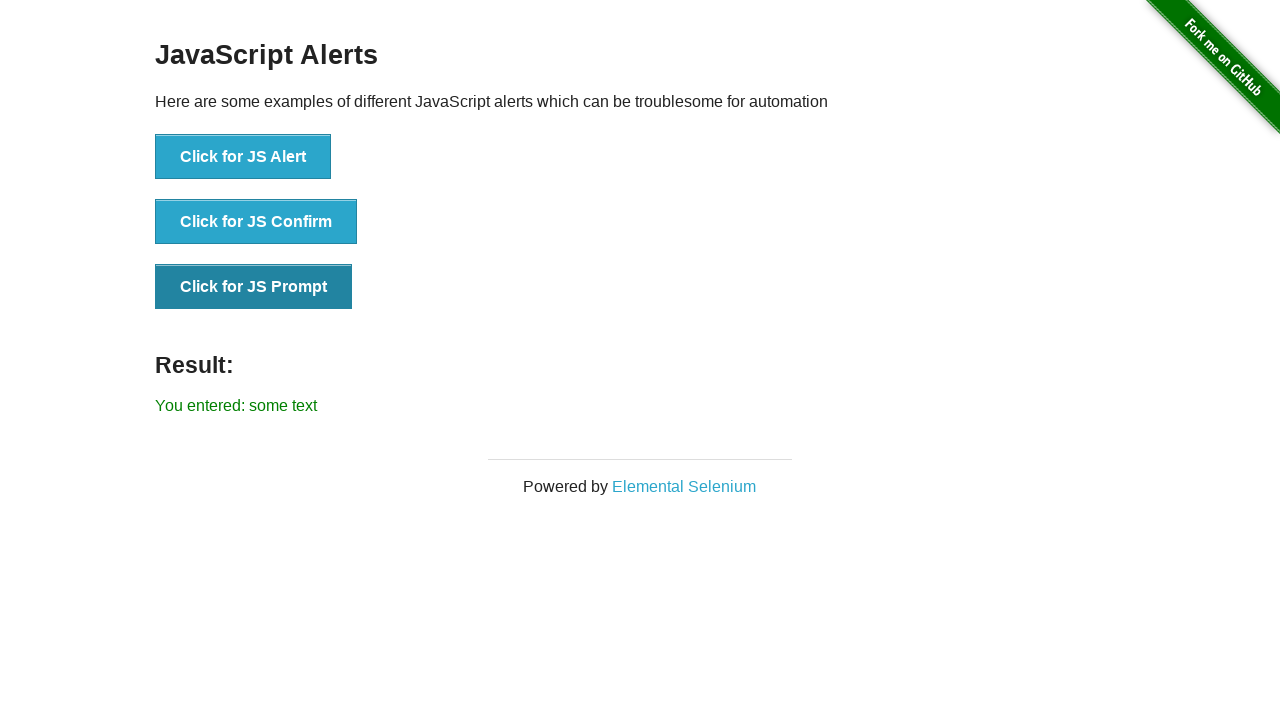